Tests an accordion widget by clicking on each section header and waiting for the corresponding content panel to become visible, verifying the accordion expand/collapse functionality.

Starting URL: http://www.seleniumui.moderntester.pl/accordion.php

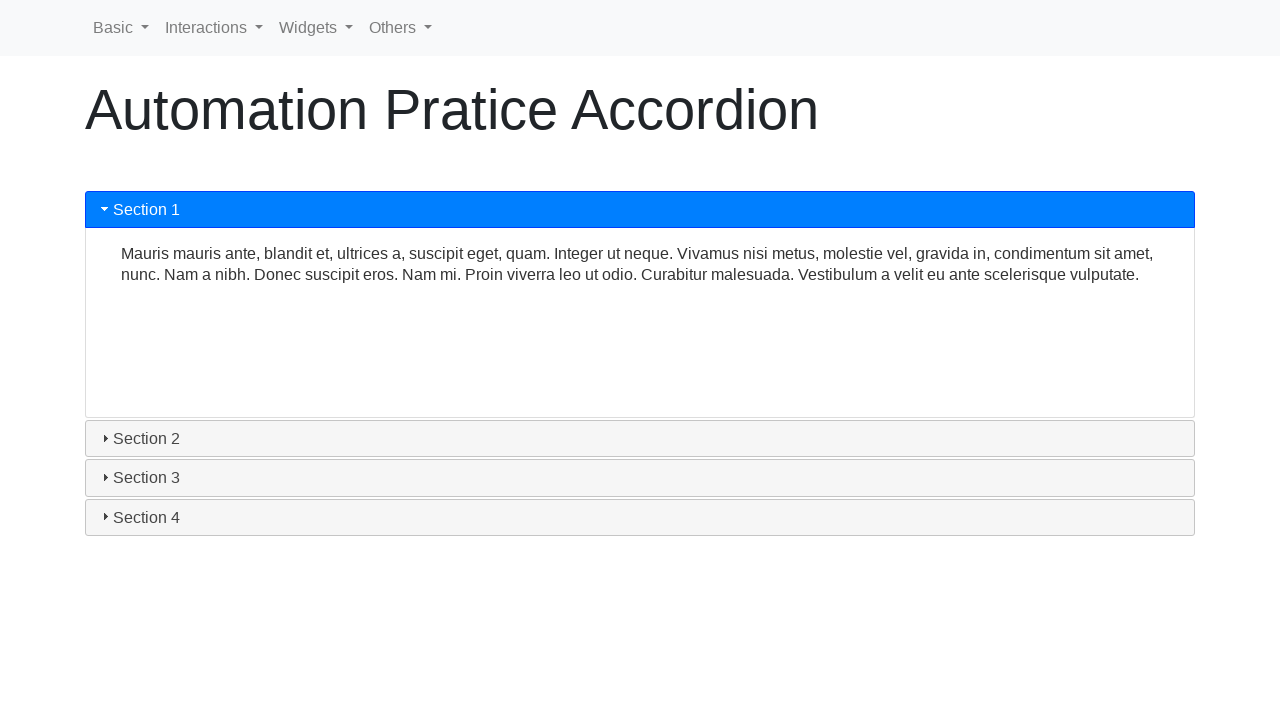

Located accordion container element
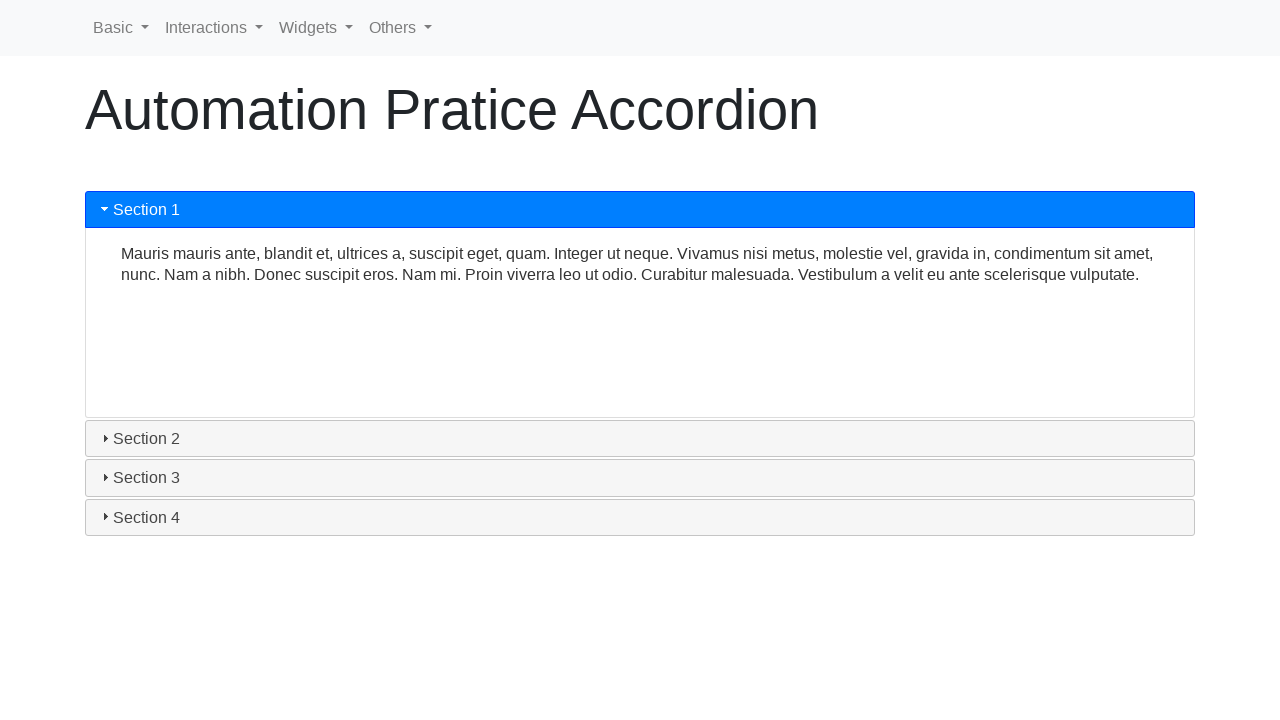

Located all accordion section headers
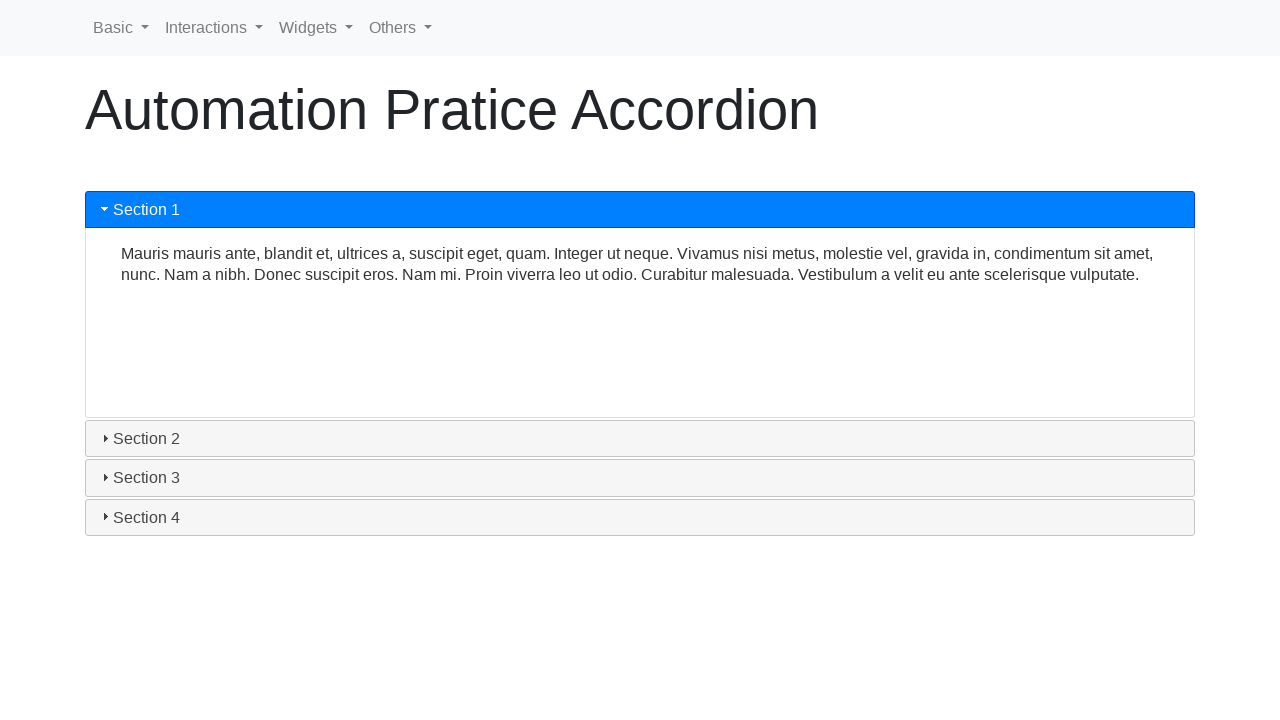

Found 4 accordion sections
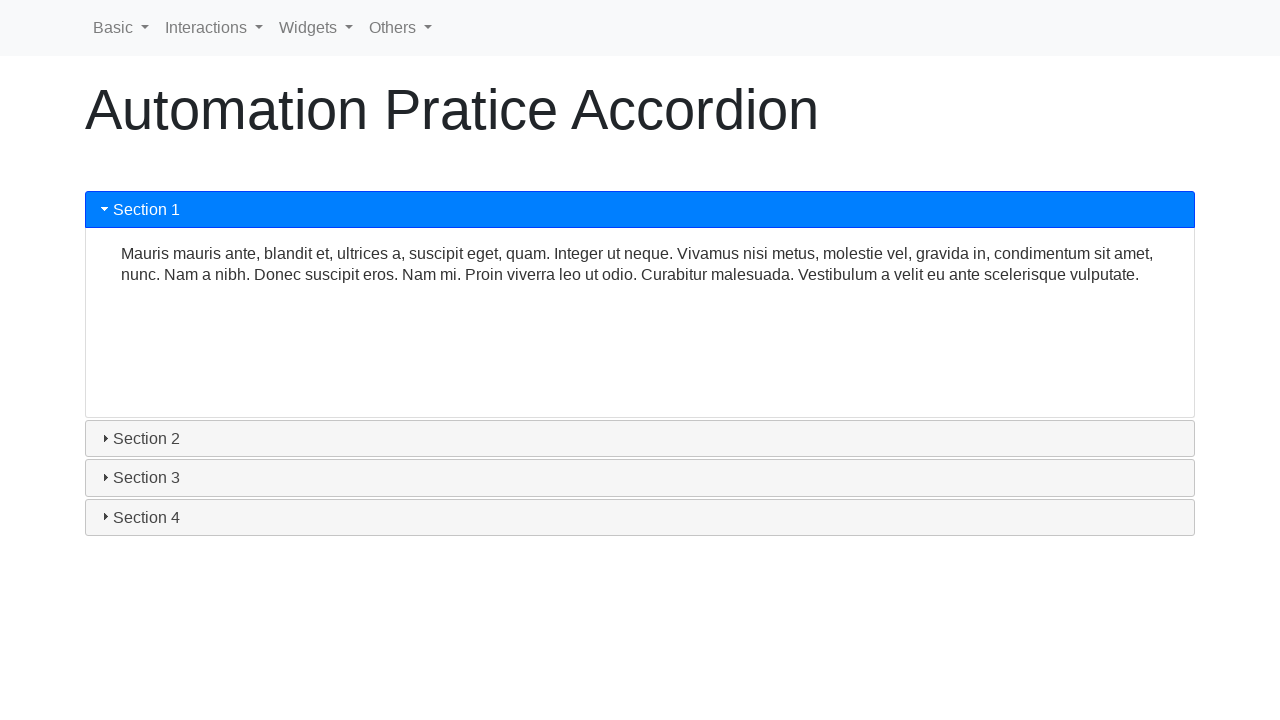

Clicked accordion section 1 header at (640, 210) on #accordion >> h3 >> nth=0
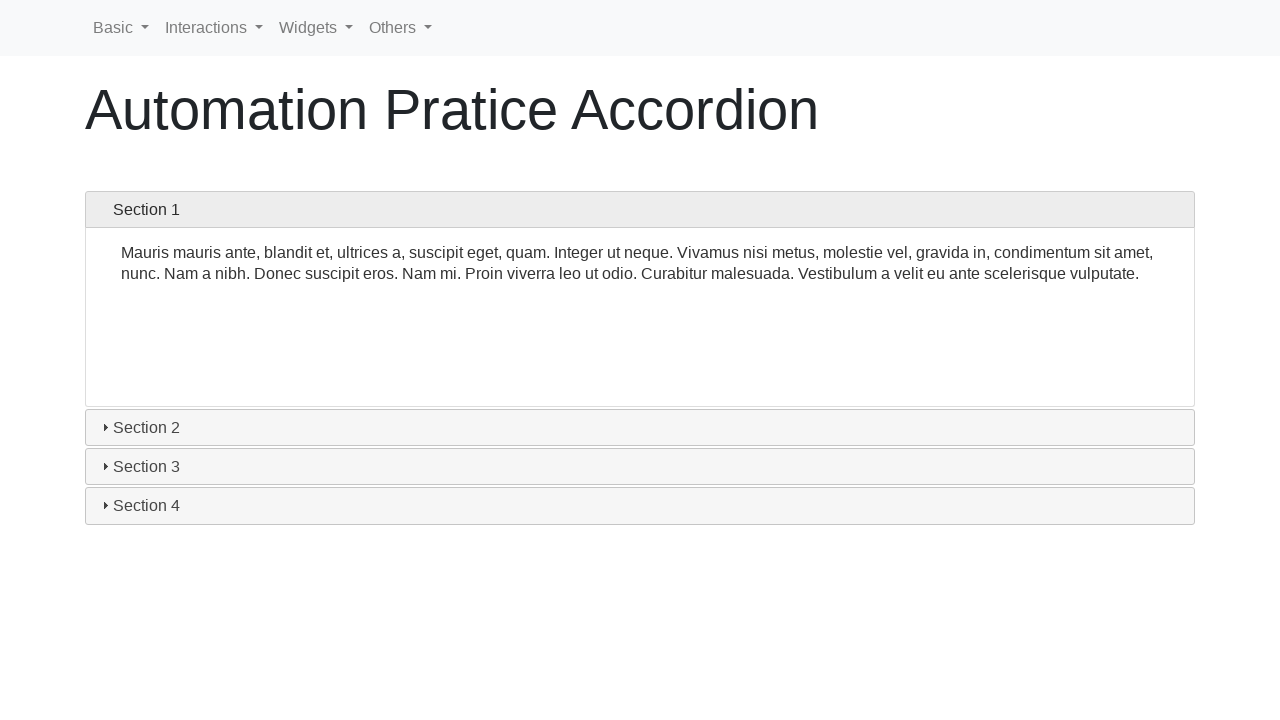

Accordion section 1 content panel became visible
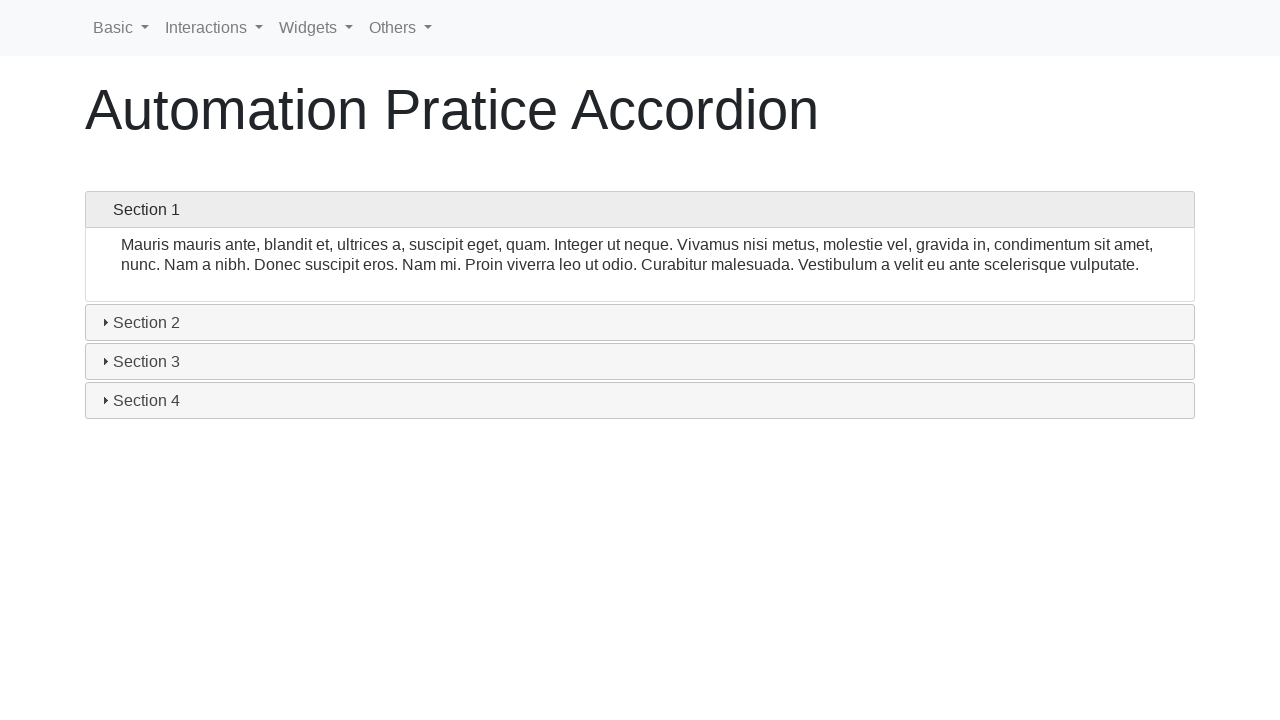

Clicked accordion section 2 header at (640, 249) on #accordion >> h3 >> nth=1
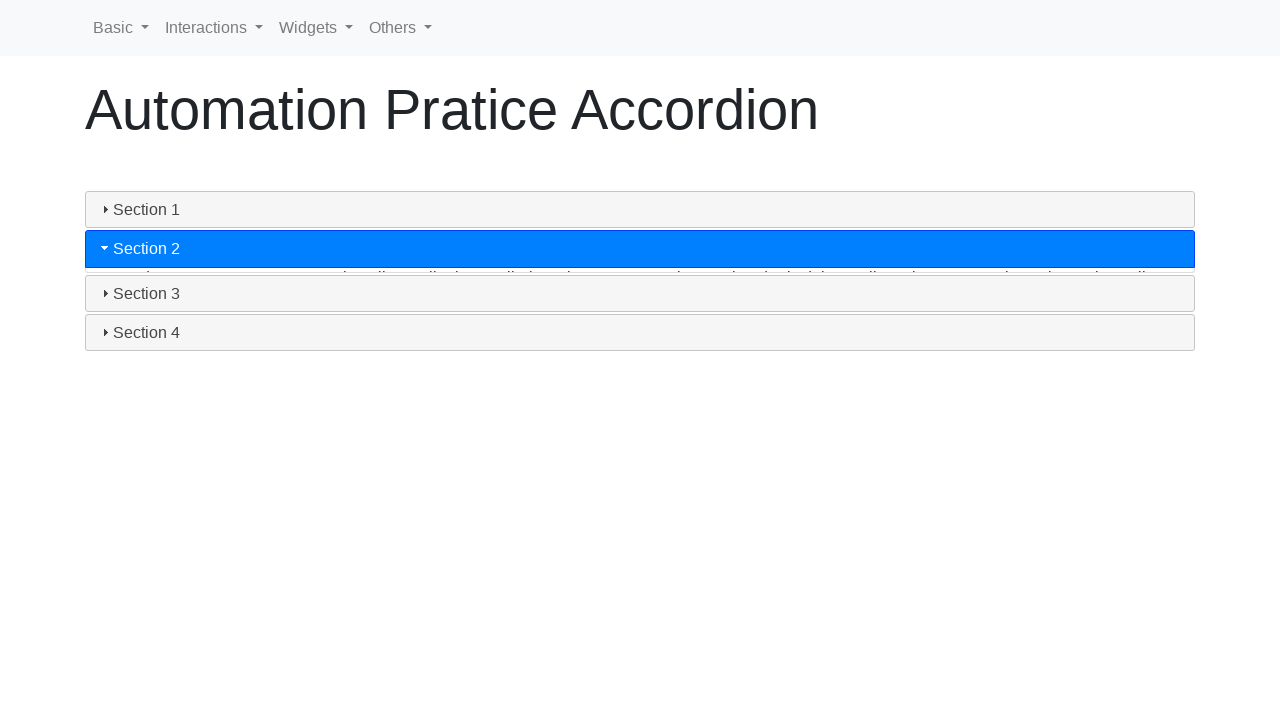

Accordion section 2 content panel became visible
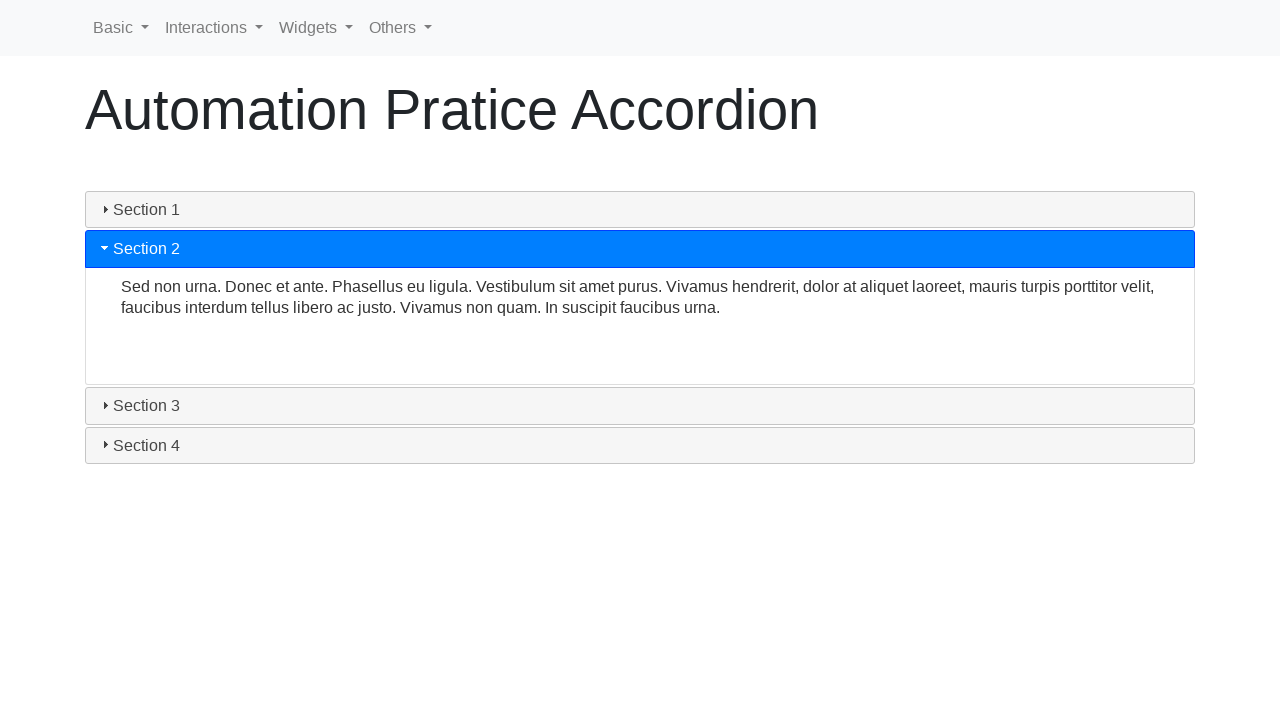

Clicked accordion section 3 header at (640, 478) on #accordion >> h3 >> nth=2
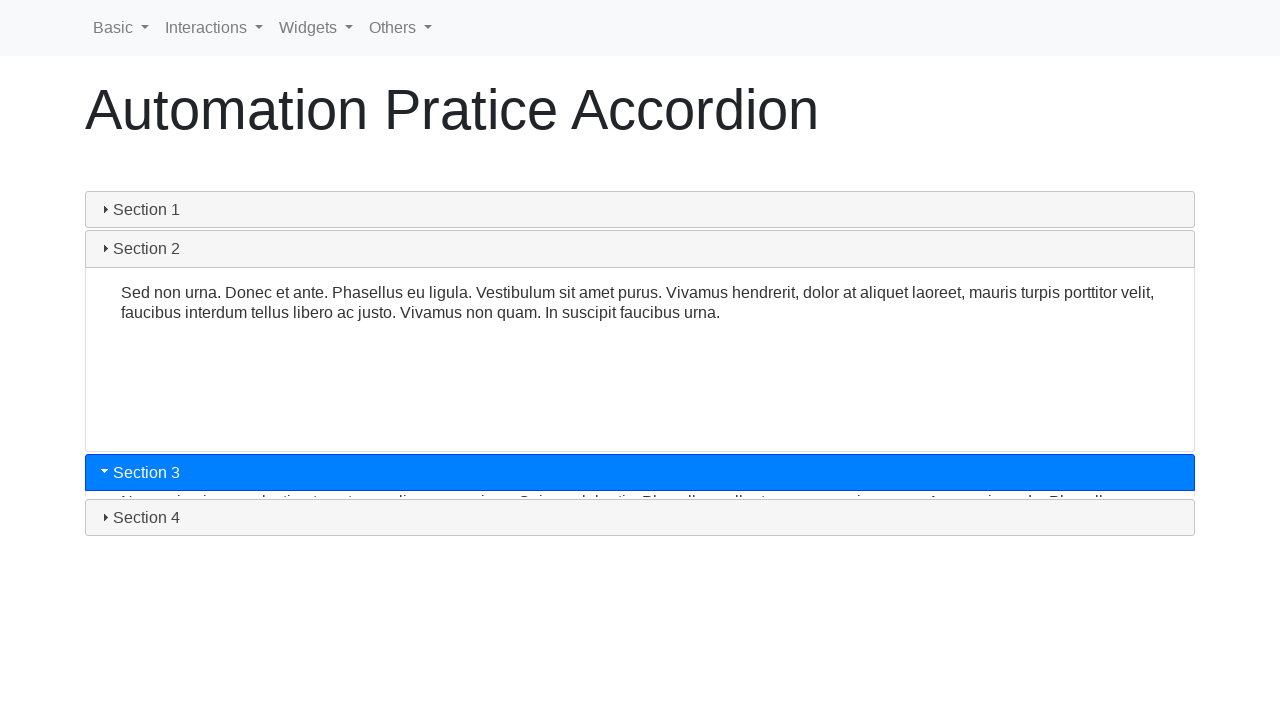

Accordion section 3 content panel became visible
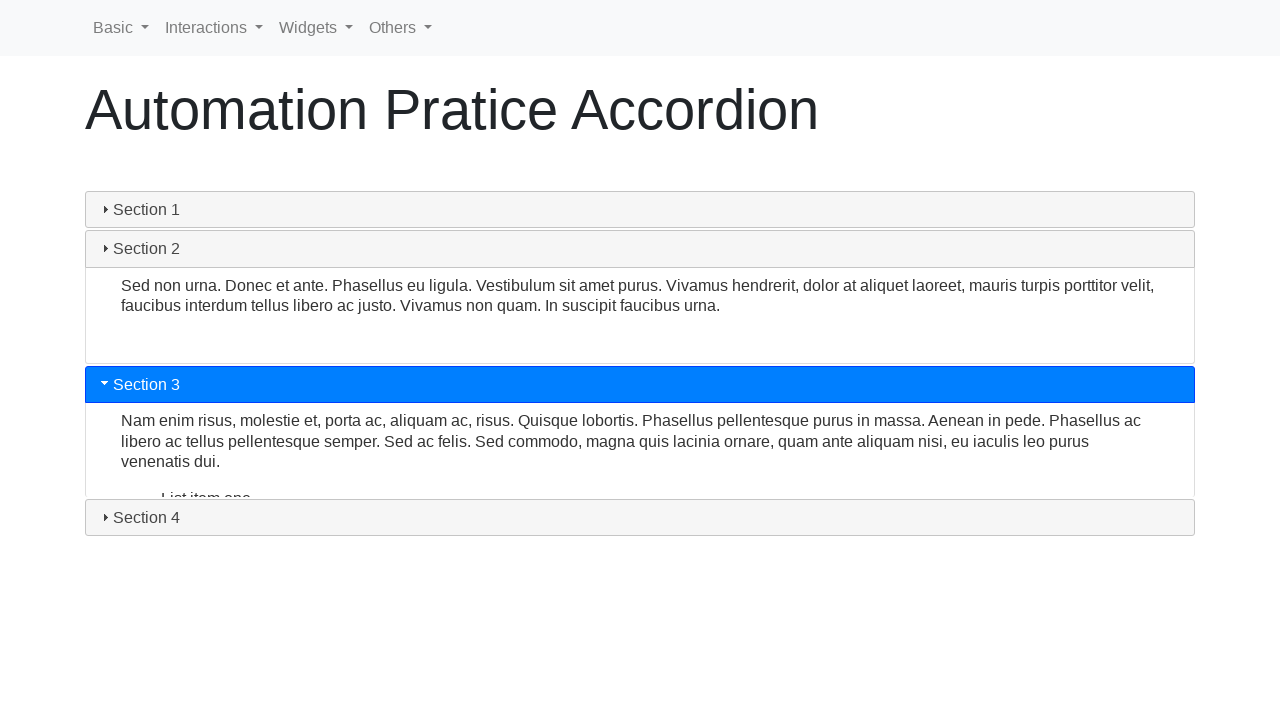

Clicked accordion section 4 header at (640, 517) on #accordion >> h3 >> nth=3
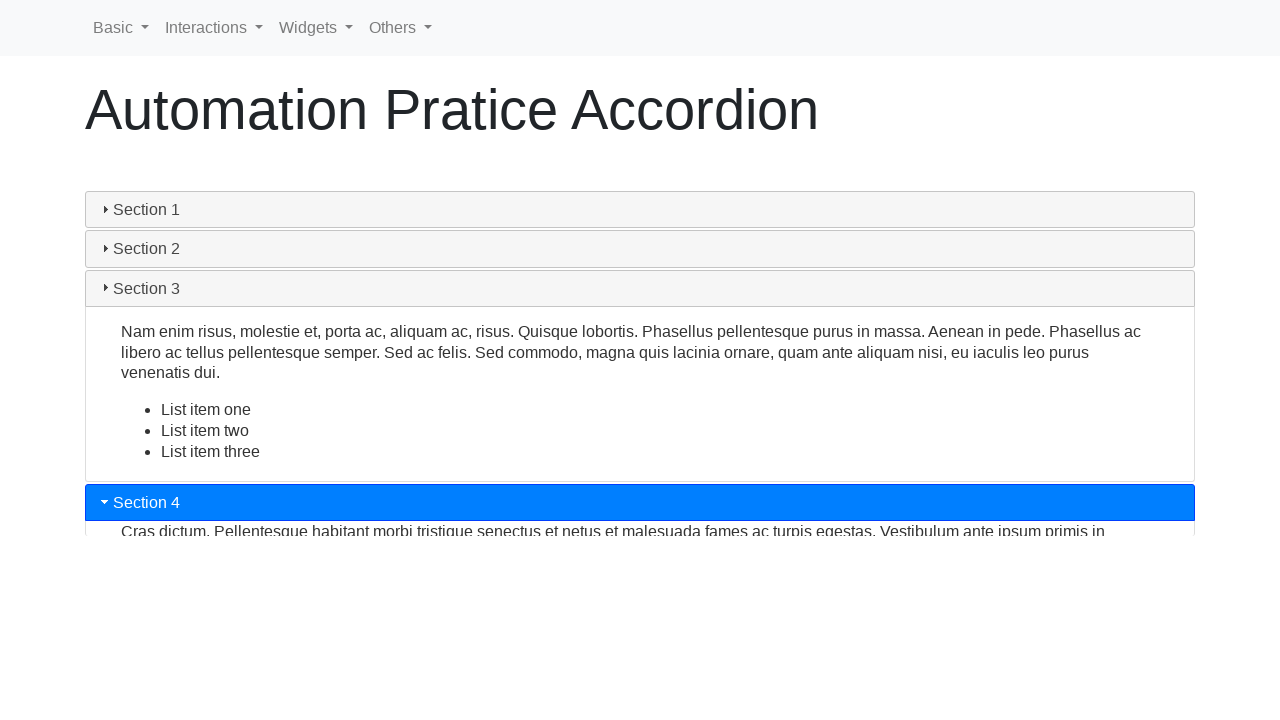

Accordion section 4 content panel became visible
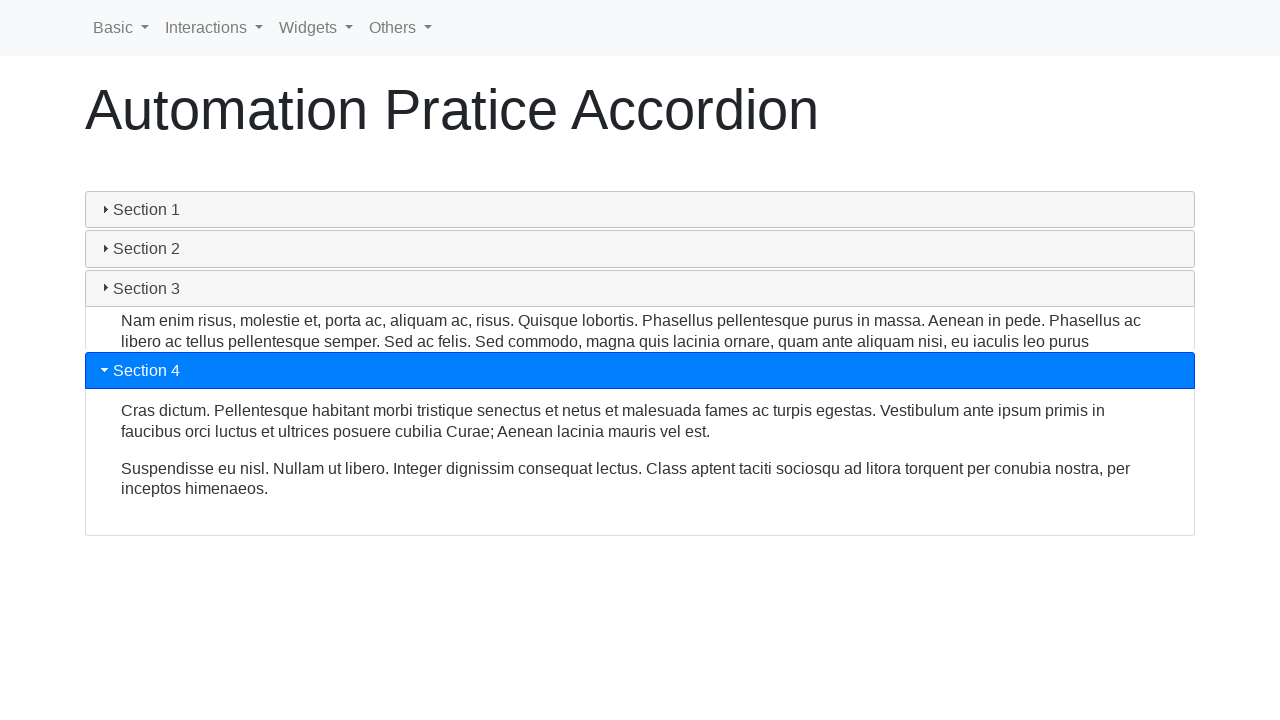

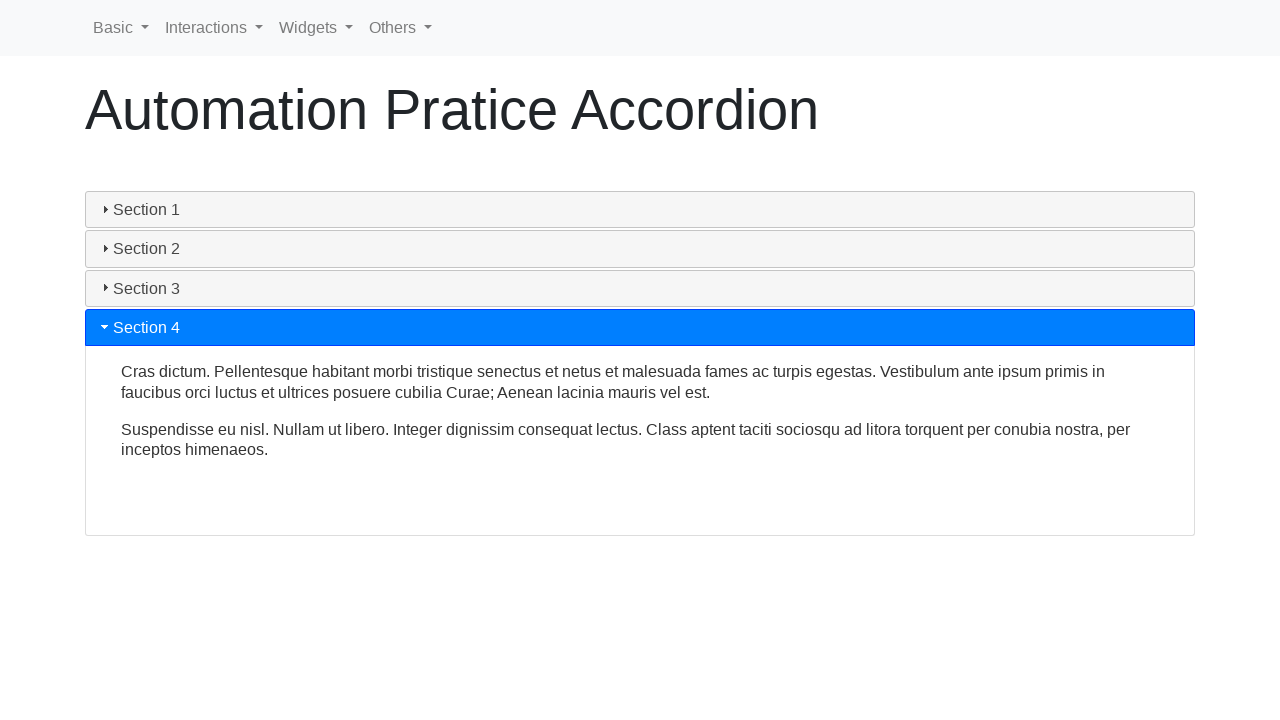